Tests multiple windows functionality by clicking a link to open a new window, verifying the new window content, then closing it and verifying the original window content is still present.

Starting URL: http://the-internet.herokuapp.com/windows

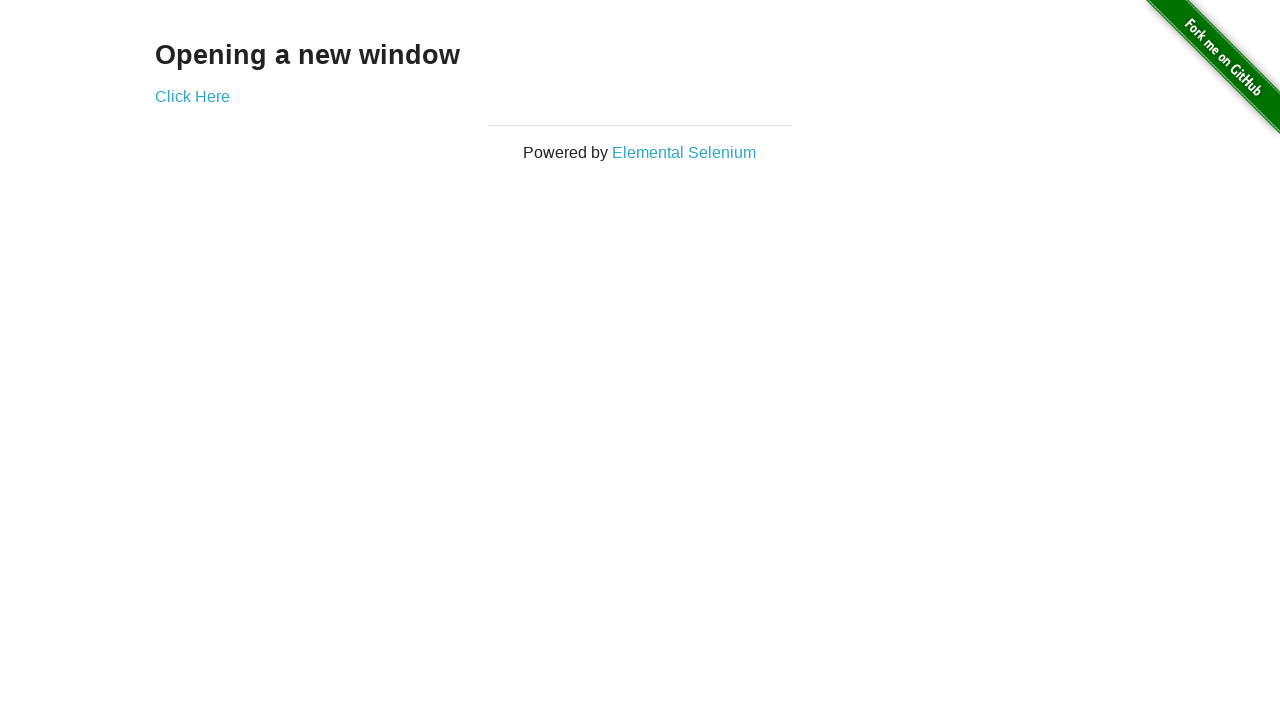

Clicked 'Click Here' link to open a new window at (192, 96) on a:has-text('Click Here')
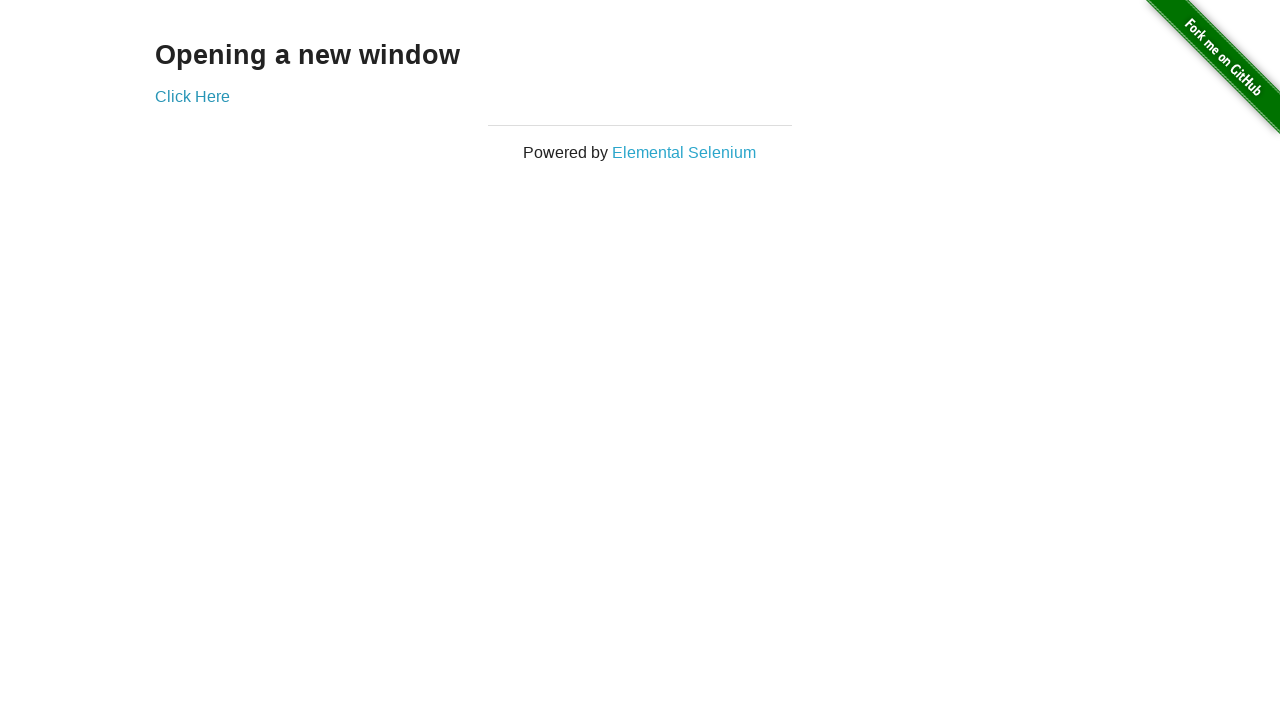

New window opened and captured
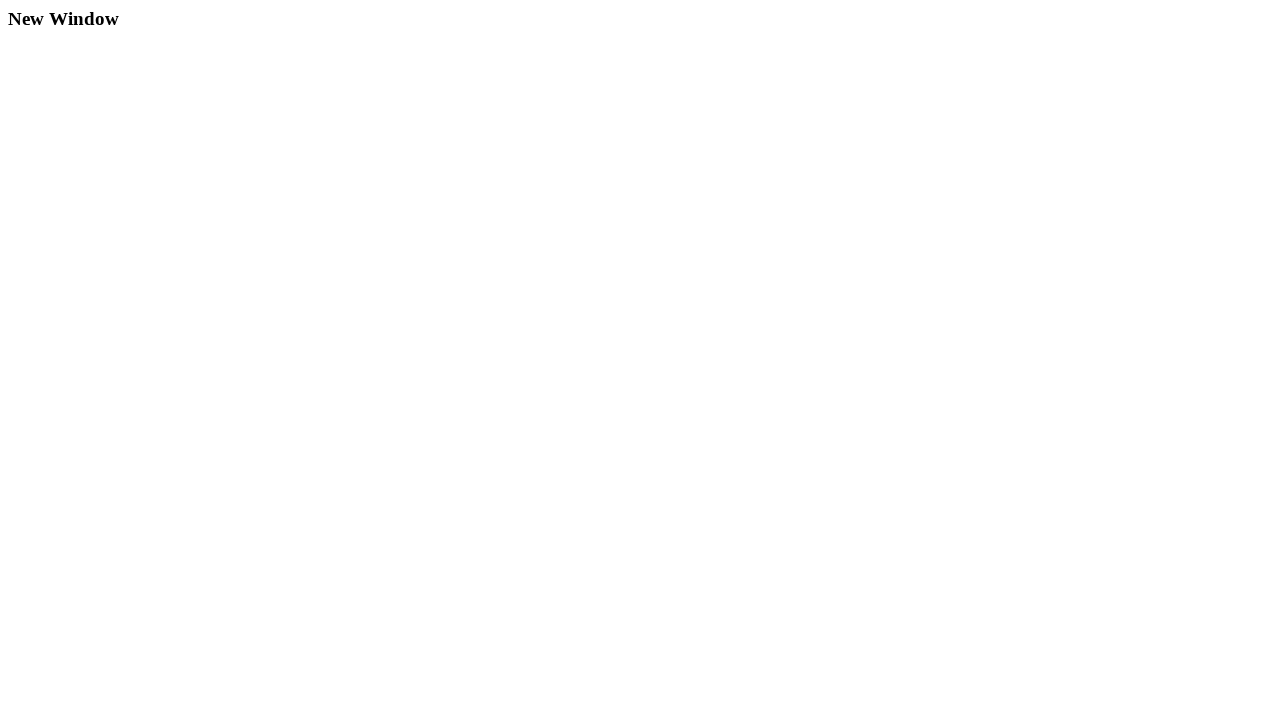

New window finished loading
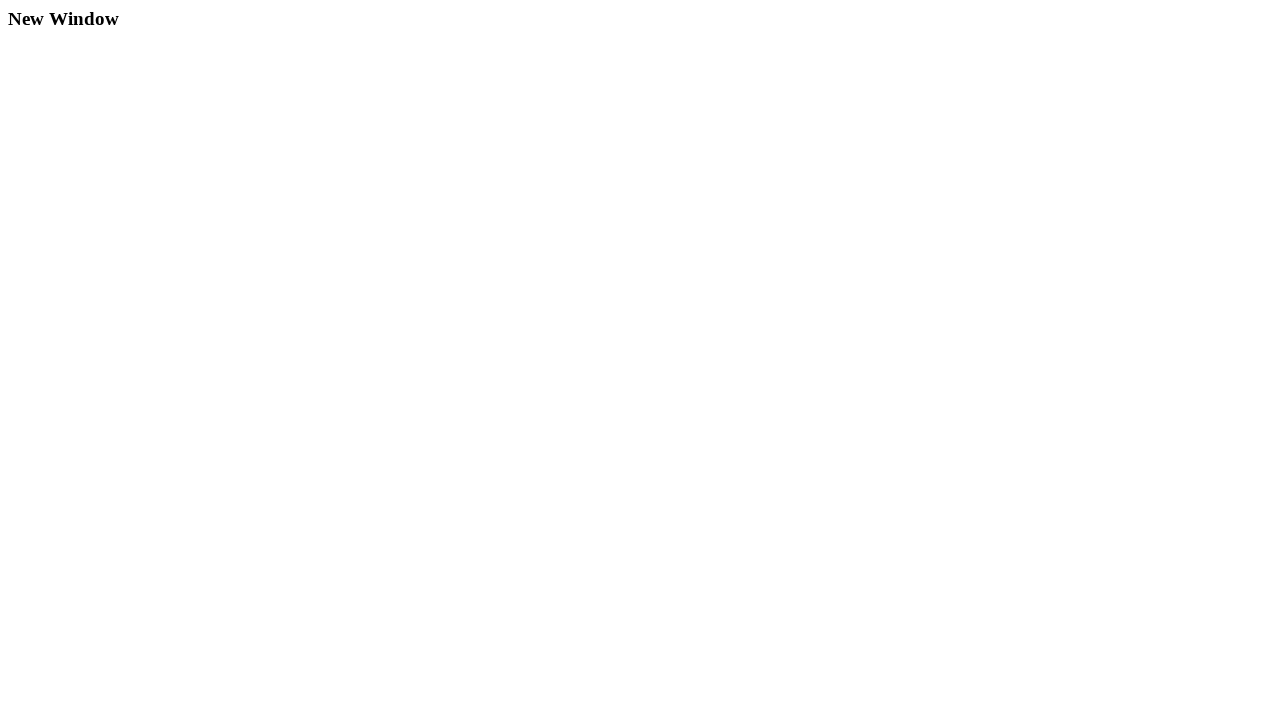

Verified 'New Window' text is present in new window
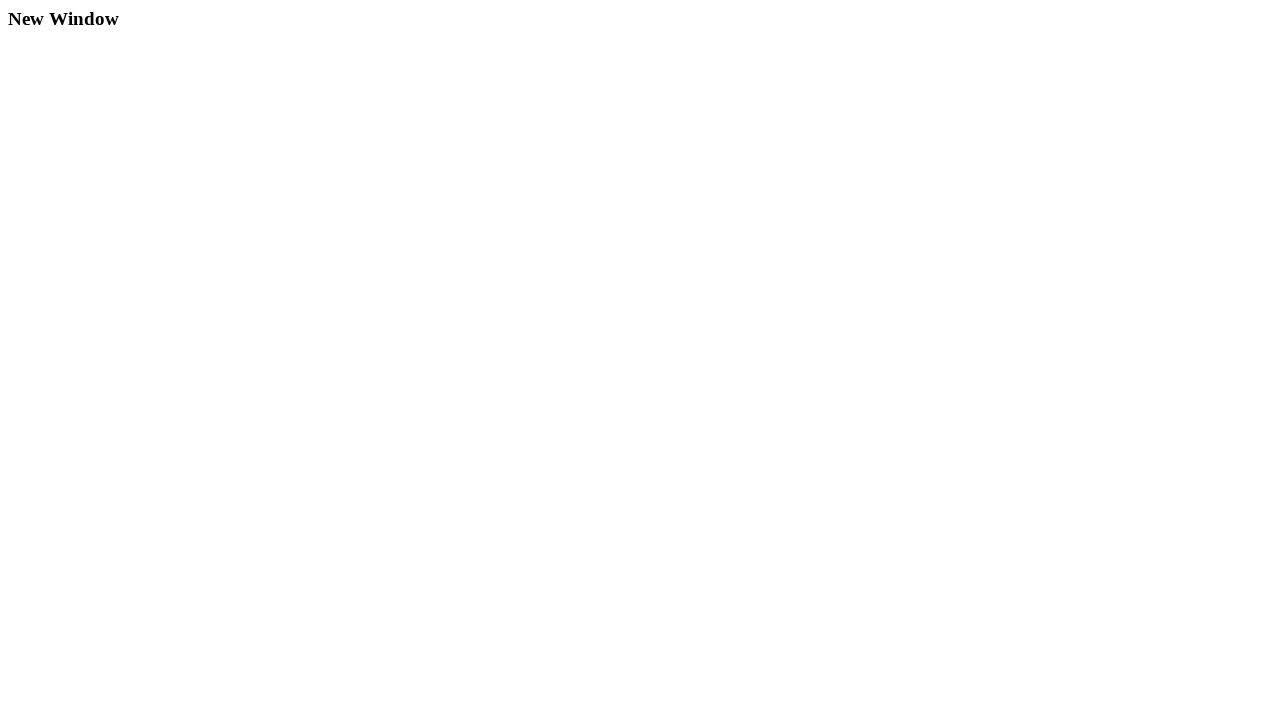

Closed the new window
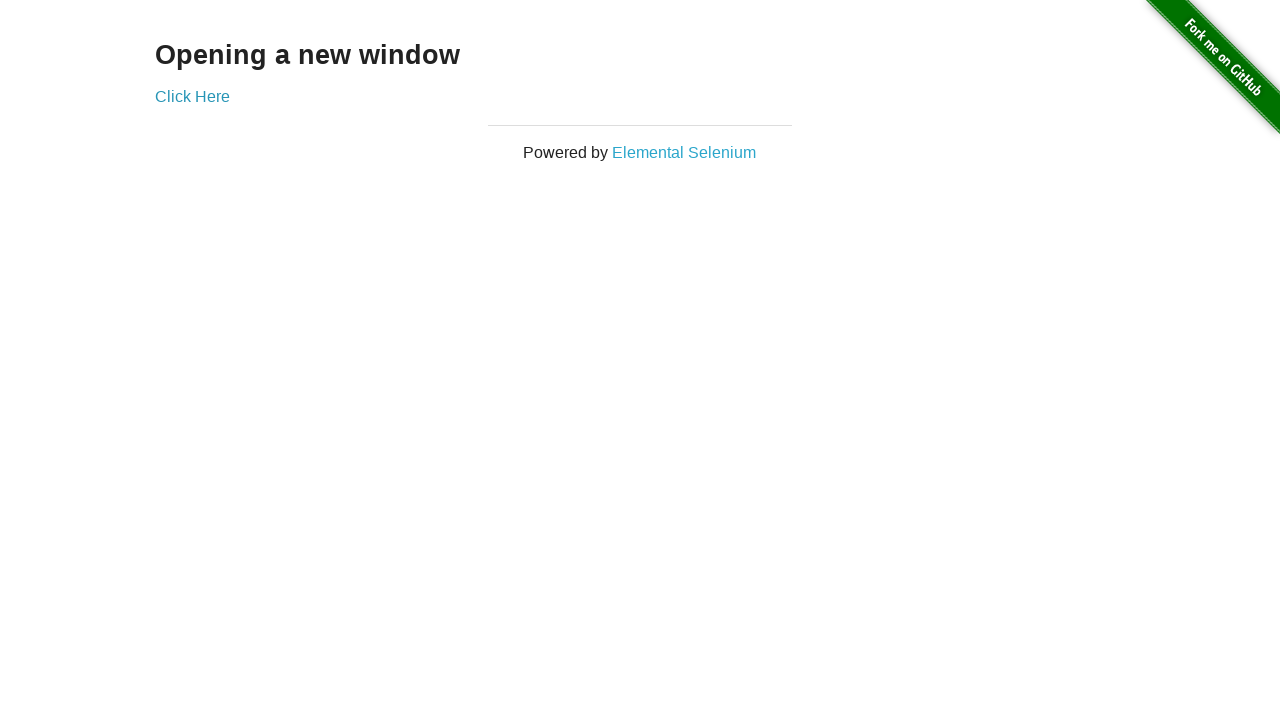

Verified original window still contains 'Opening a new window' text
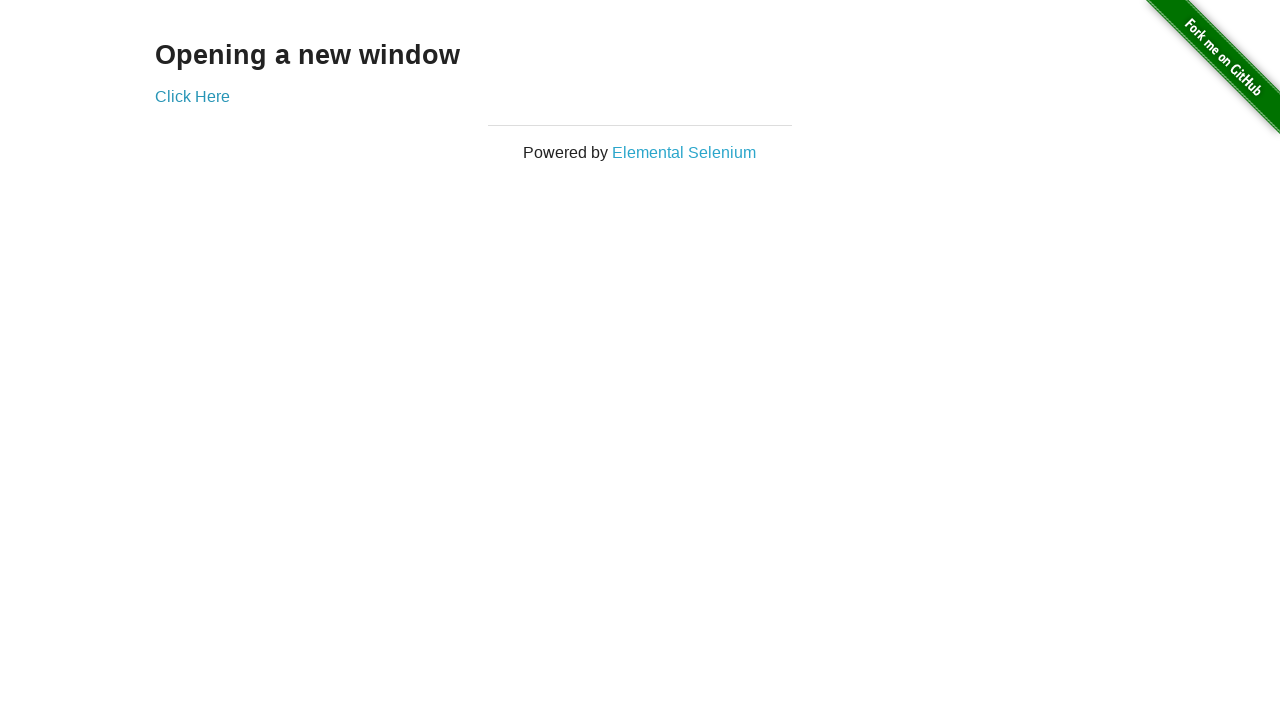

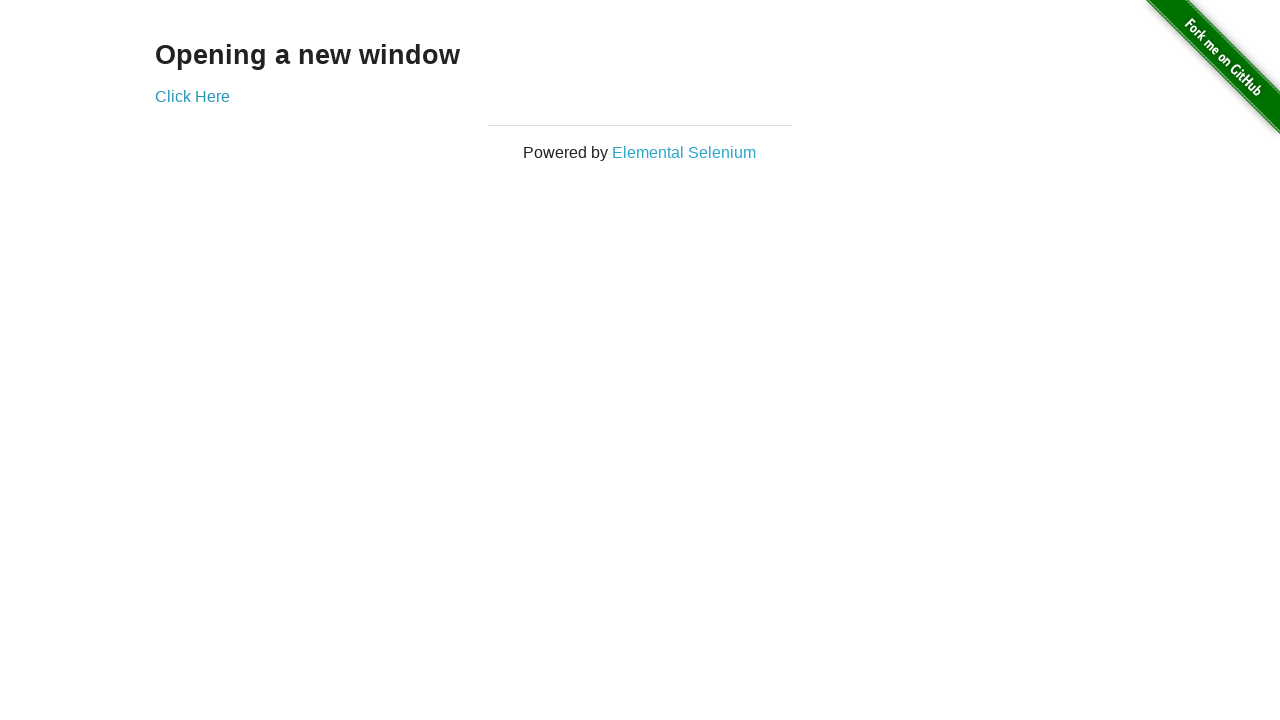